Tests pagination navigation on a movie listing site by scrolling to bottom of page and clicking through multiple pages using the next button until no more pages are available.

Starting URL: https://spa6.scrape.center/

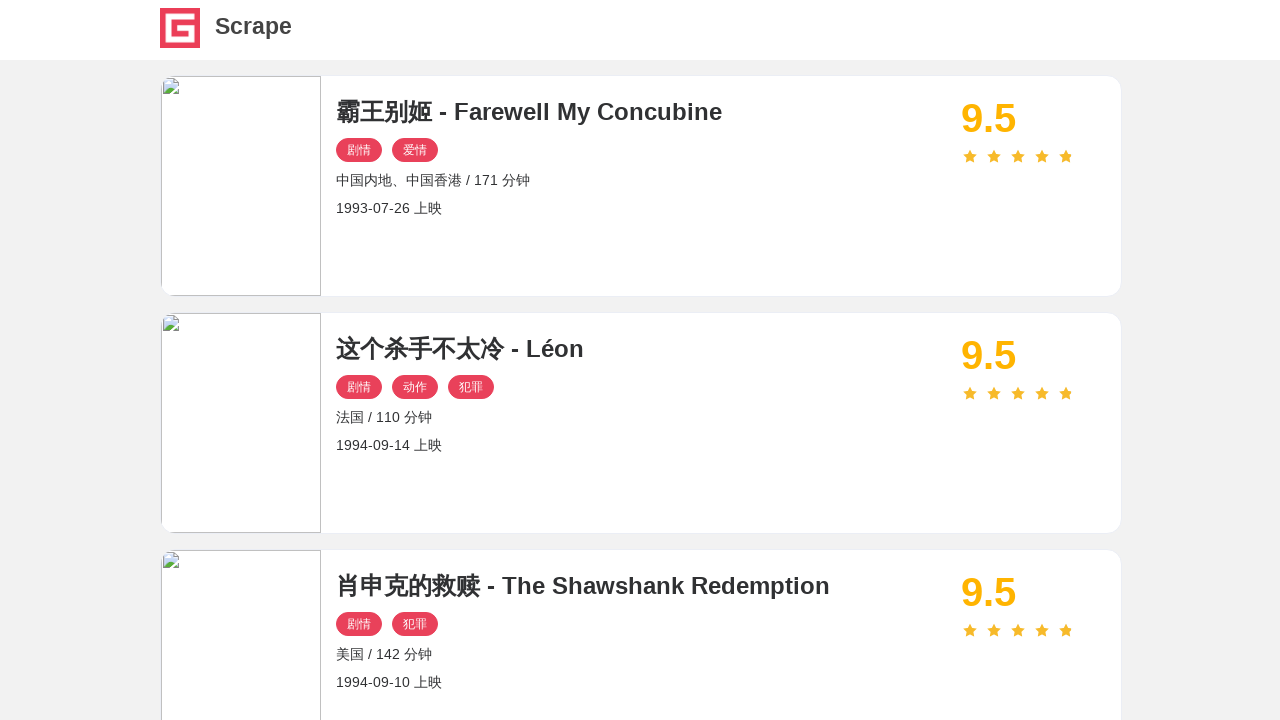

Page loaded and network idle
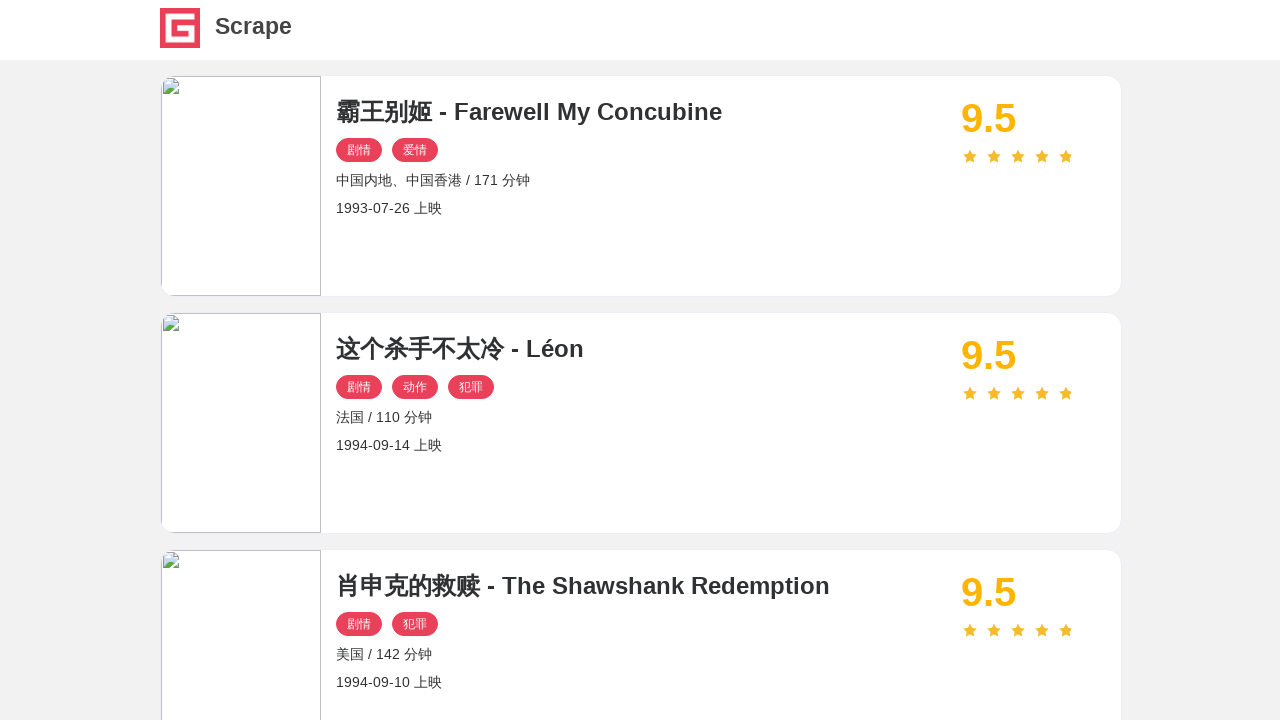

Scrolled to bottom of page to load all content
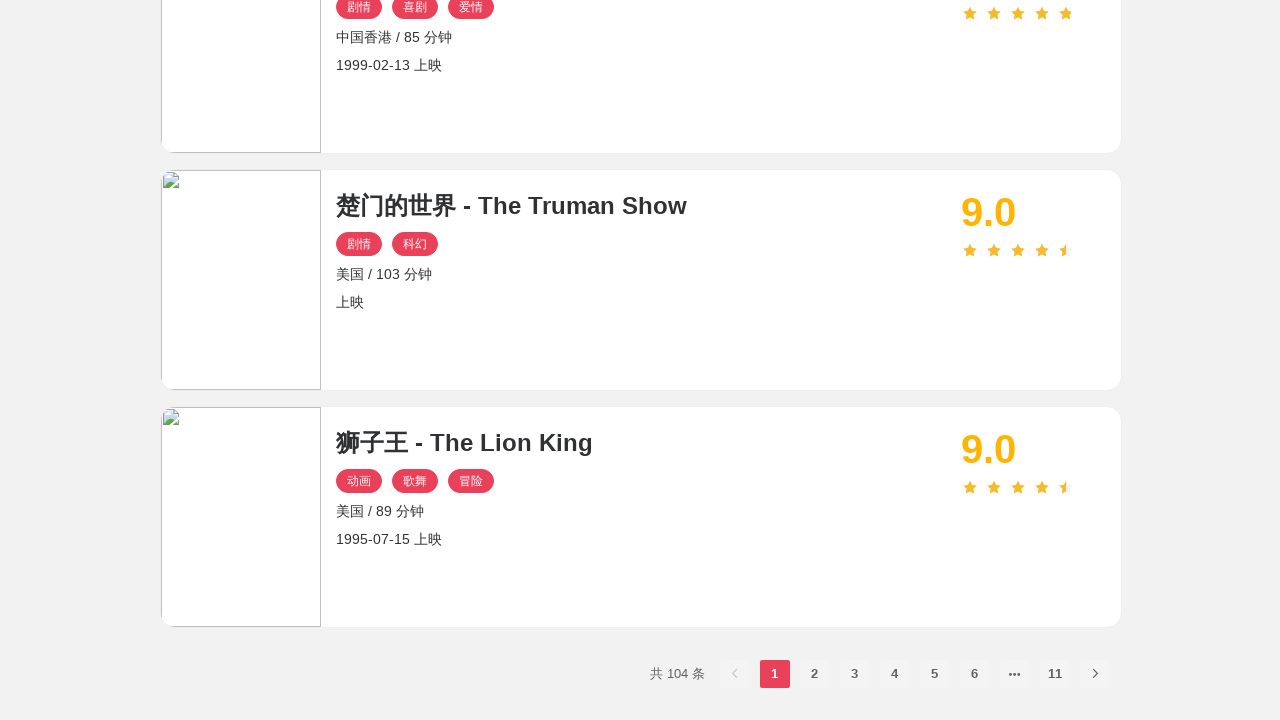

Waited 1000ms for content to load after scroll
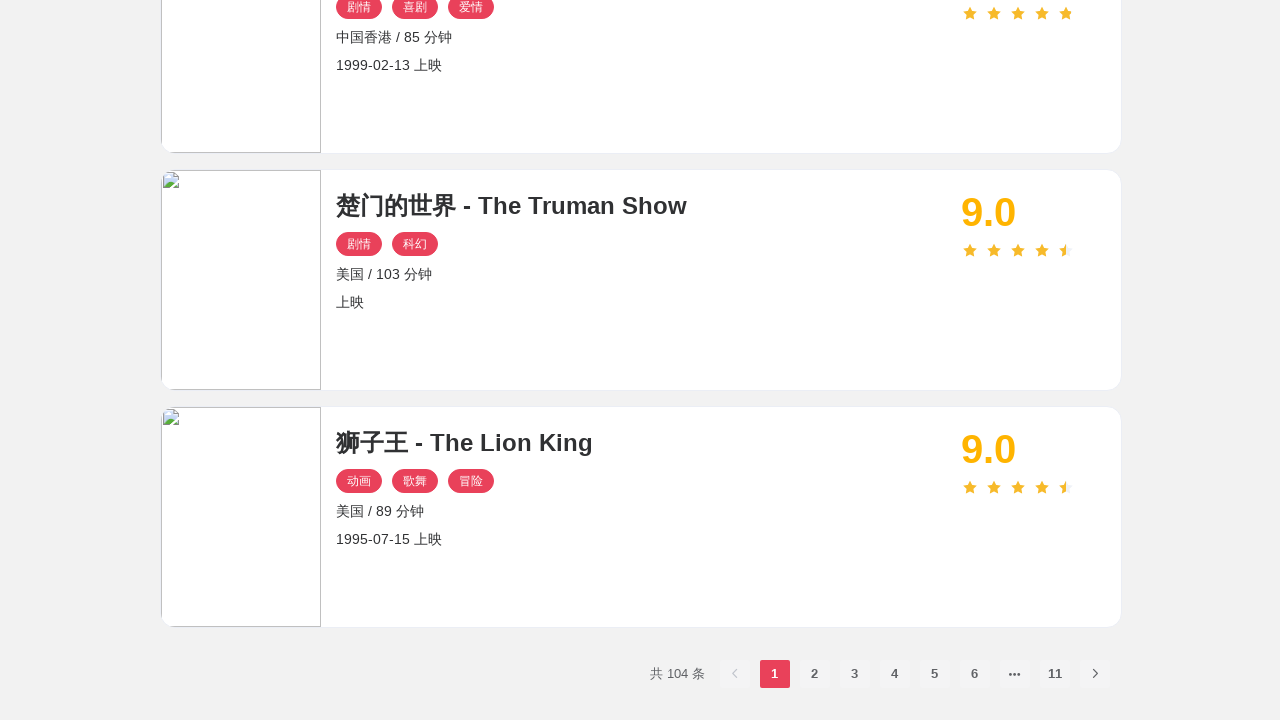

Movie items selector '.m-b-sm' became visible
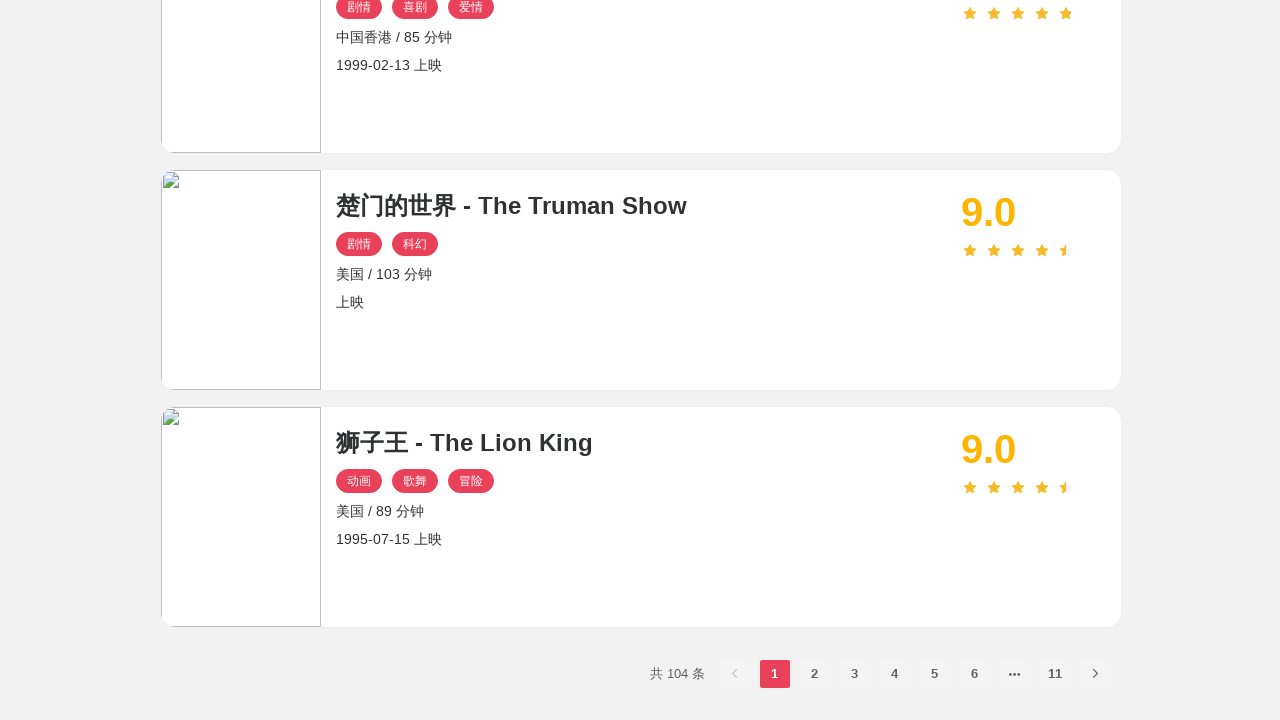

Clicked next page button (pagination page 1) at (1095, 674) on .btn-next
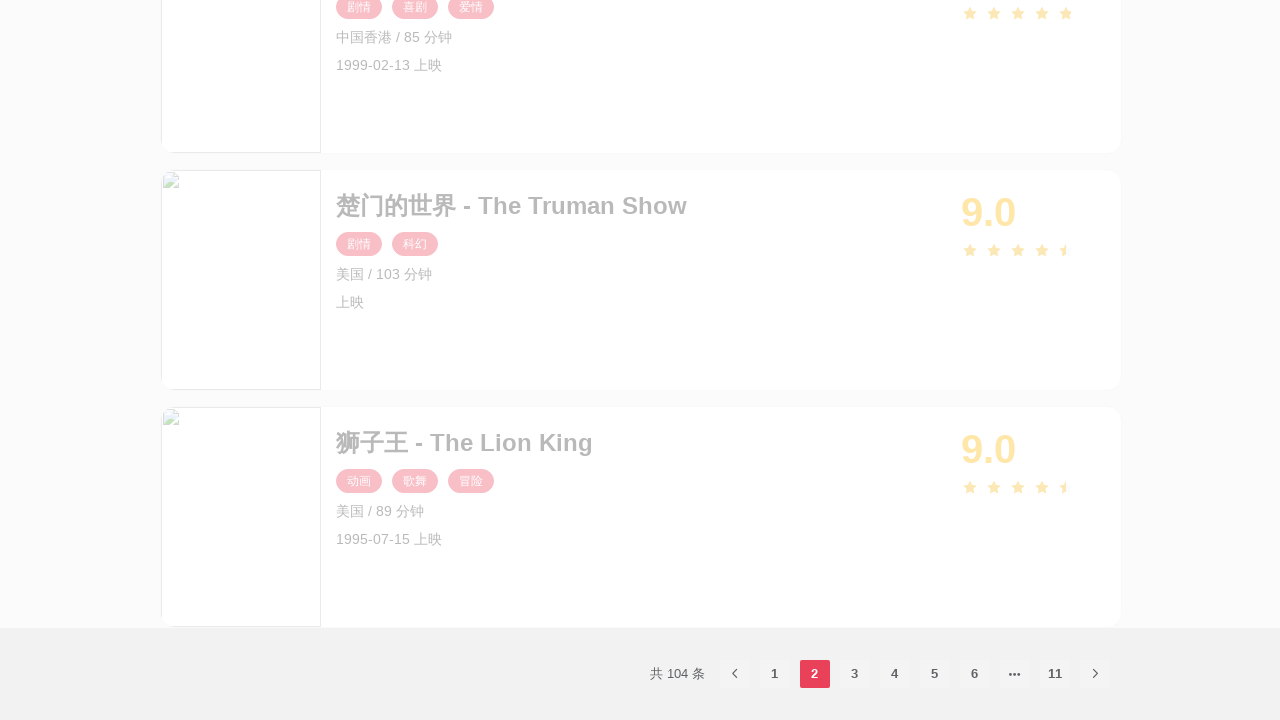

Page loaded and network idle after pagination click
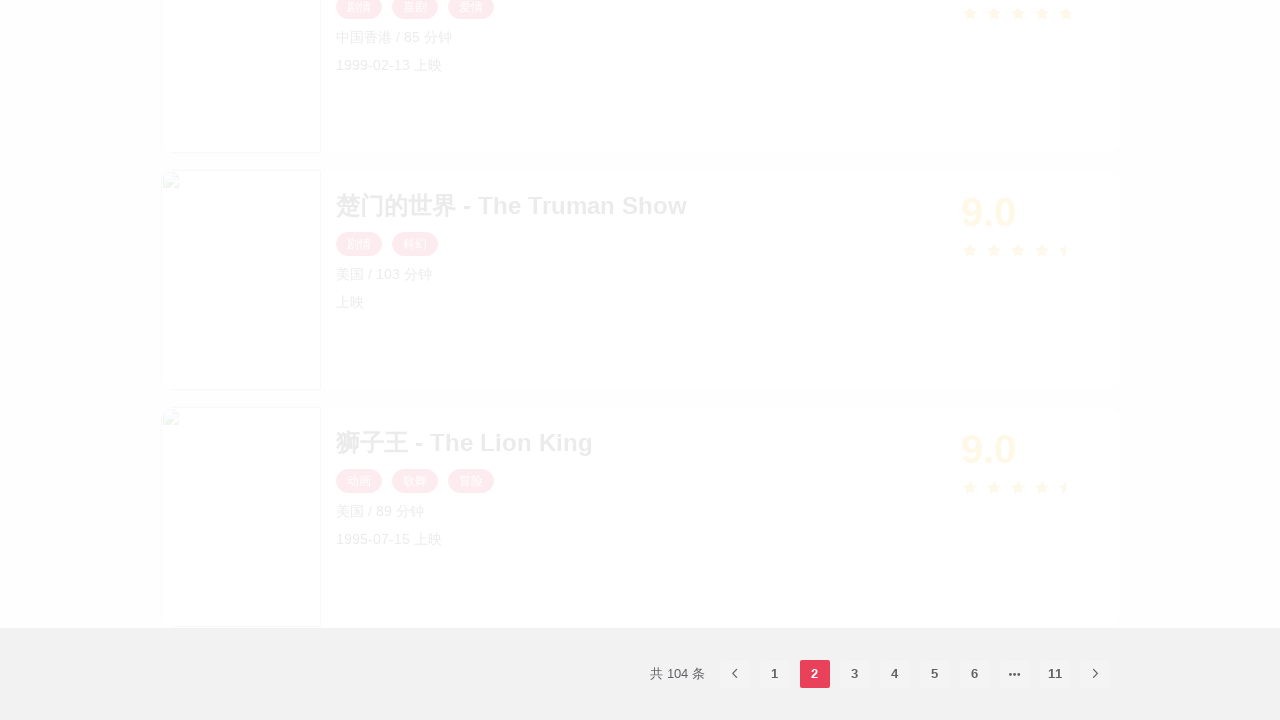

Movie items loaded on new page
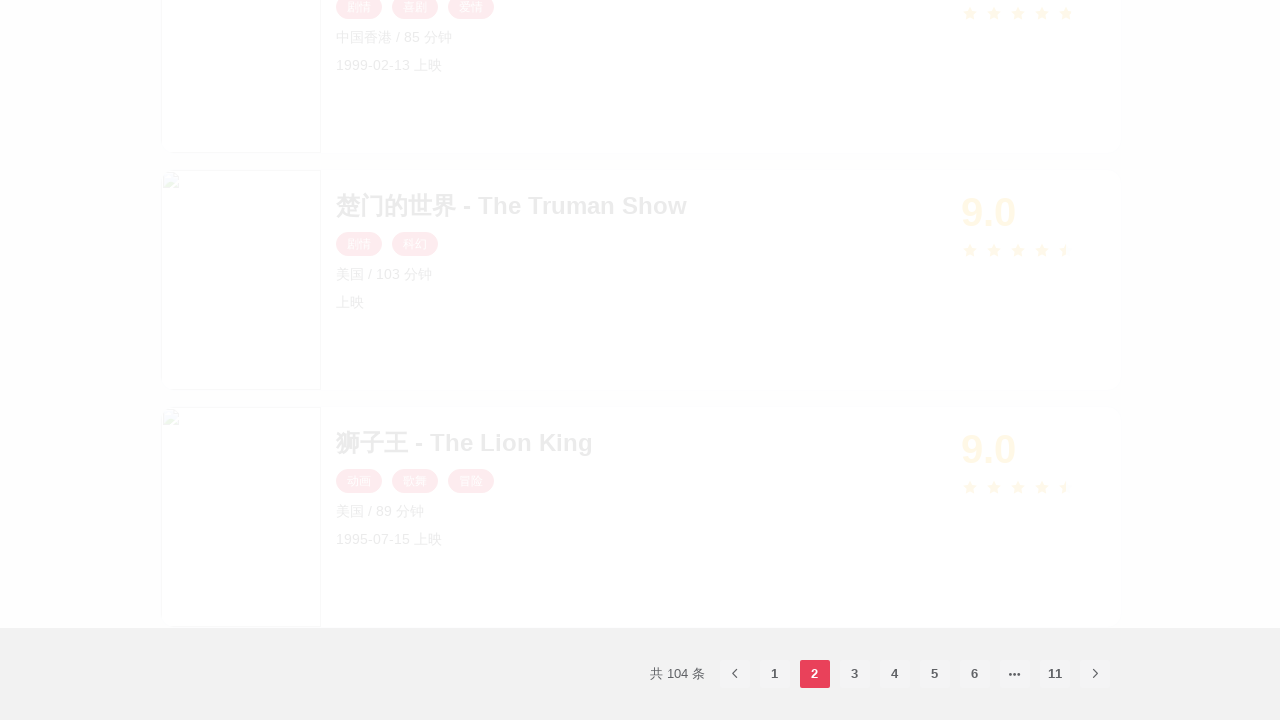

Clicked next page button (pagination page 2) at (1095, 674) on .btn-next
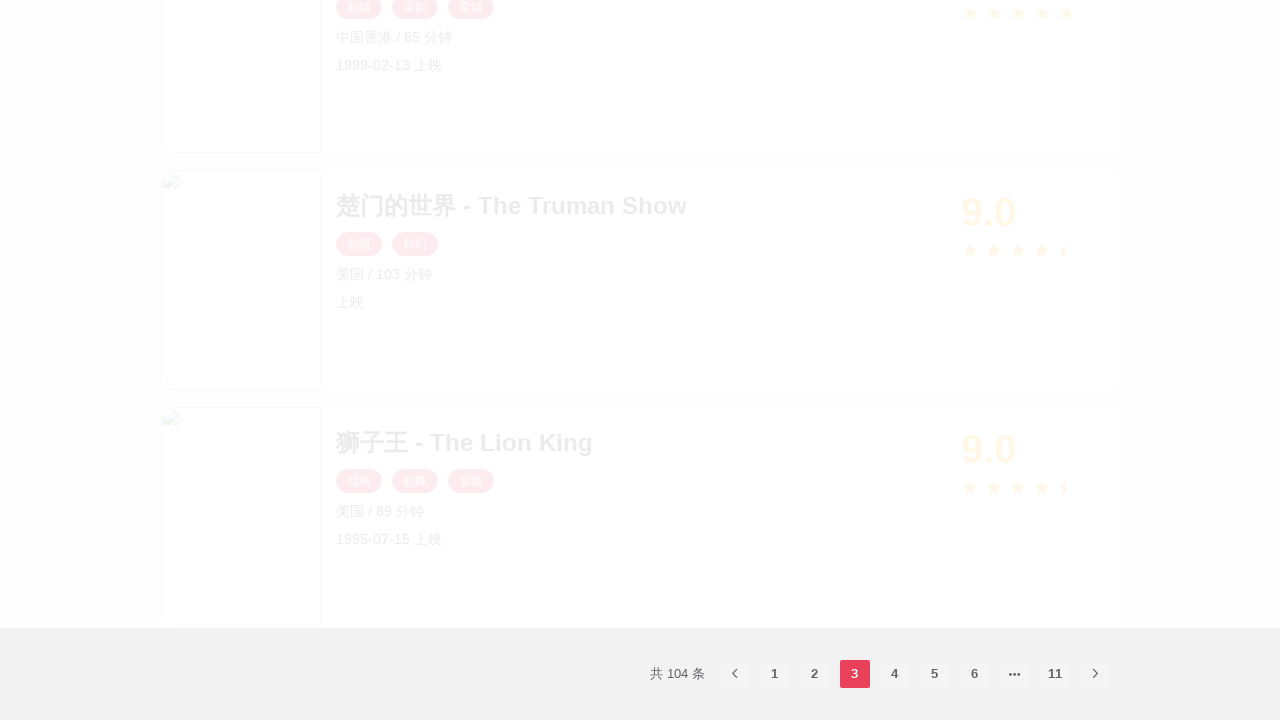

Page loaded and network idle after pagination click
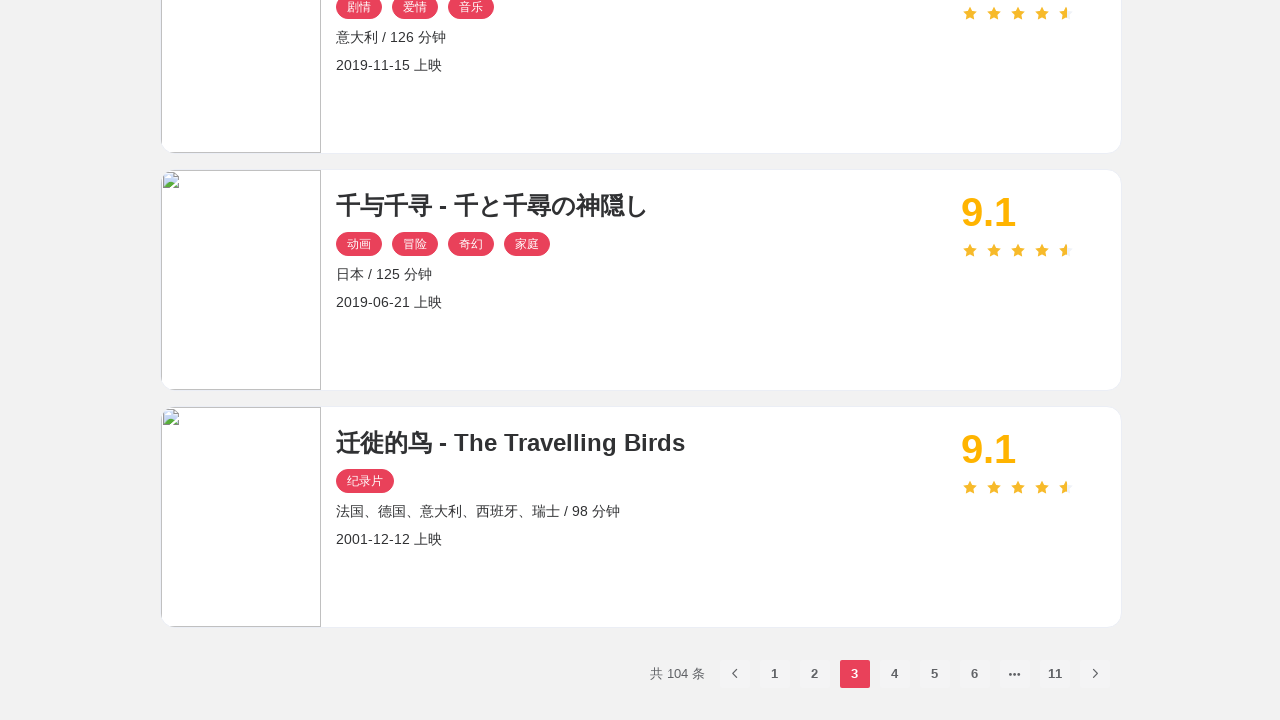

Movie items loaded on new page
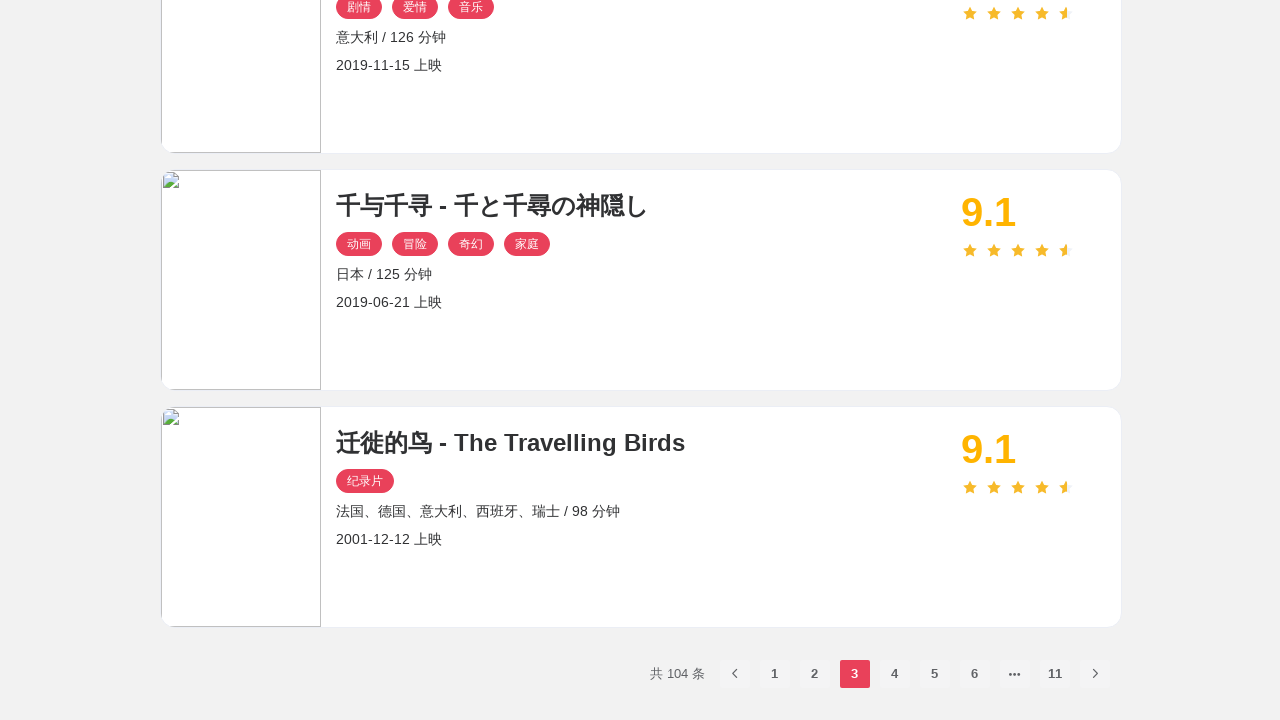

Clicked next page button (pagination page 3) at (1095, 674) on .btn-next
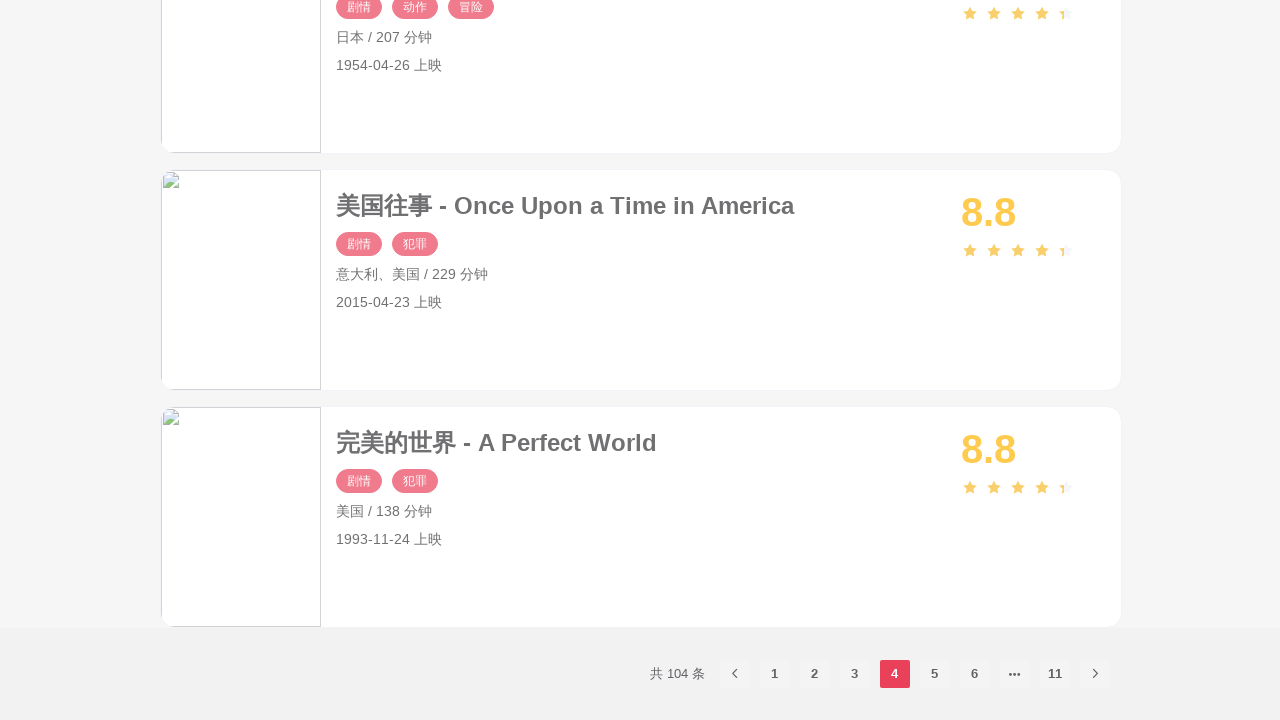

Page loaded and network idle after pagination click
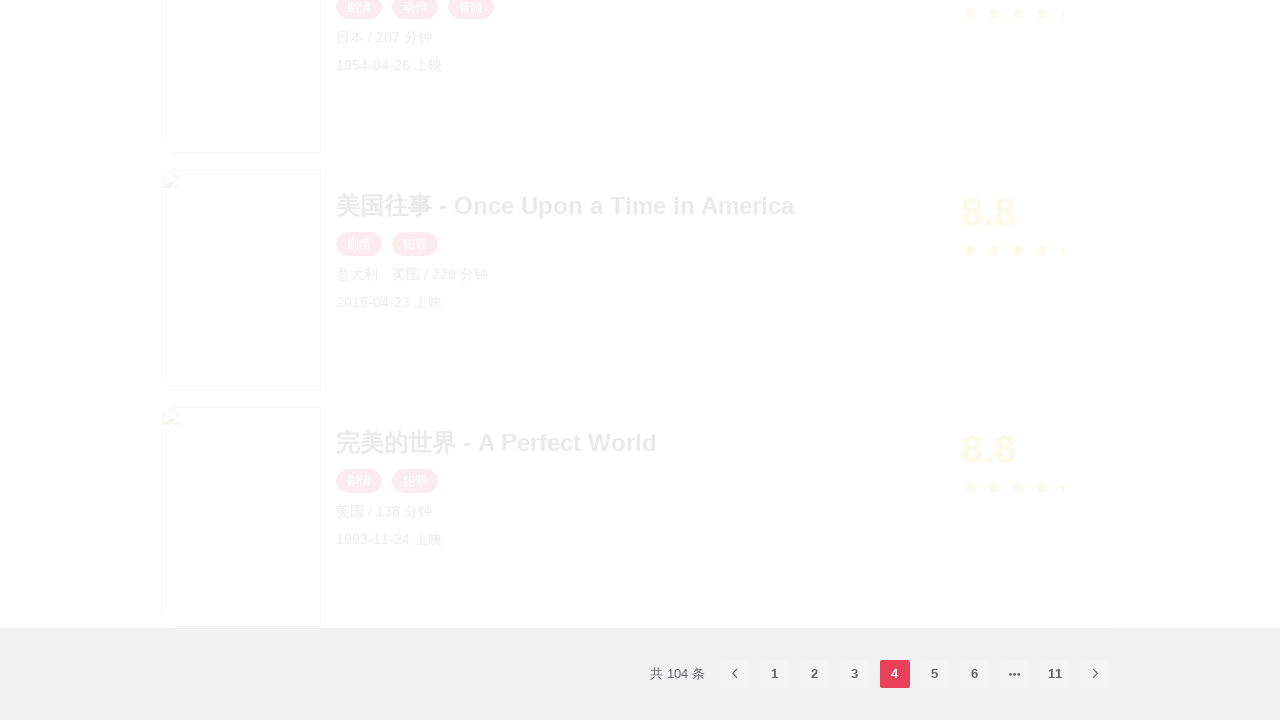

Movie items loaded on new page
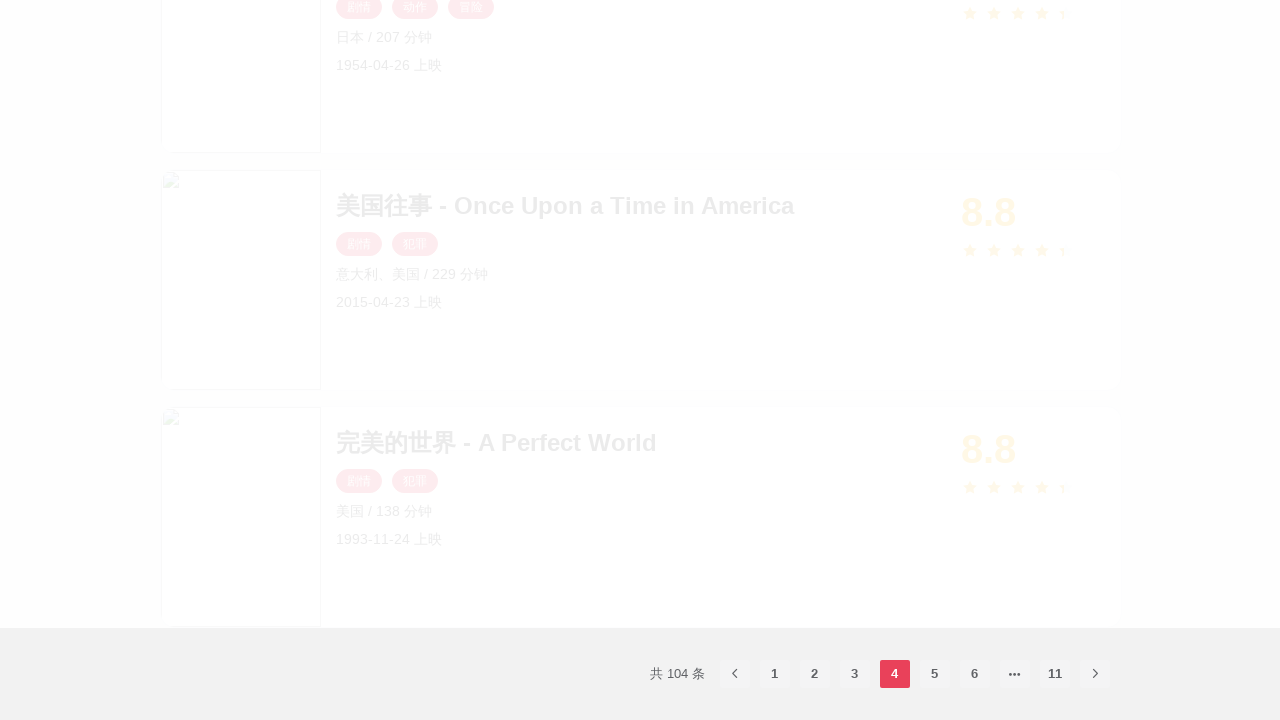

Clicked next page button (pagination page 4) at (1095, 674) on .btn-next
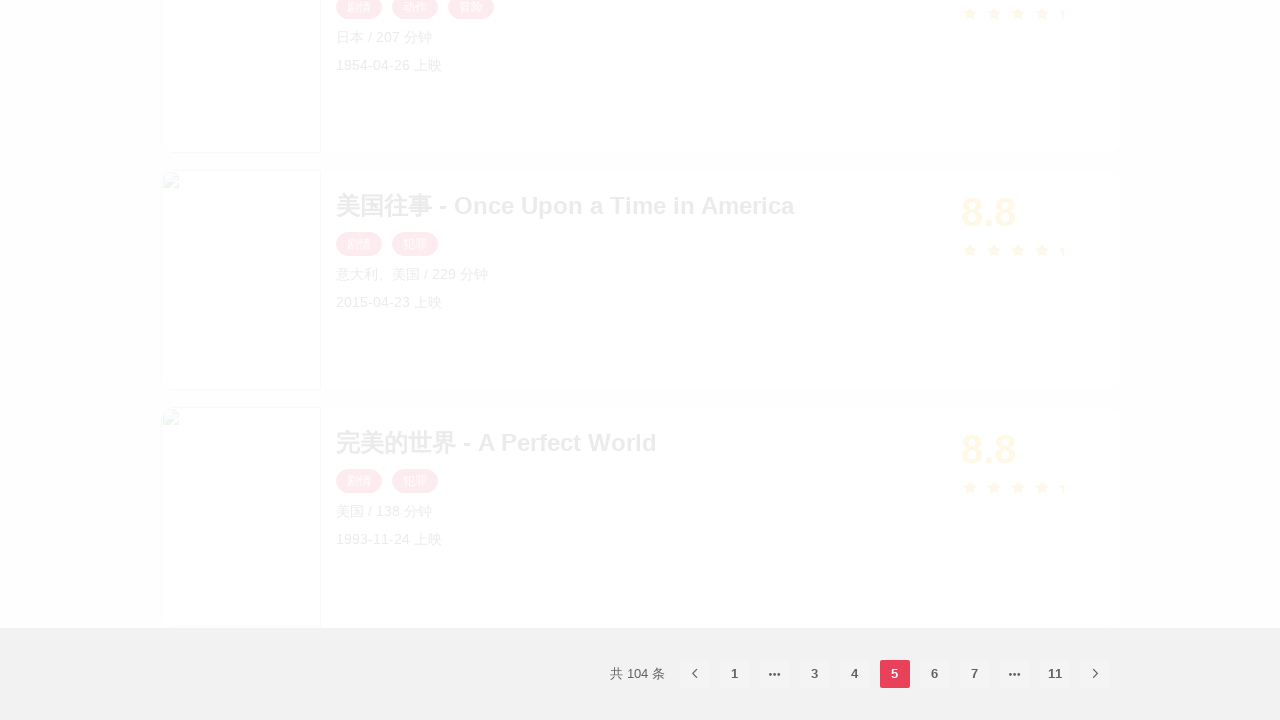

Page loaded and network idle after pagination click
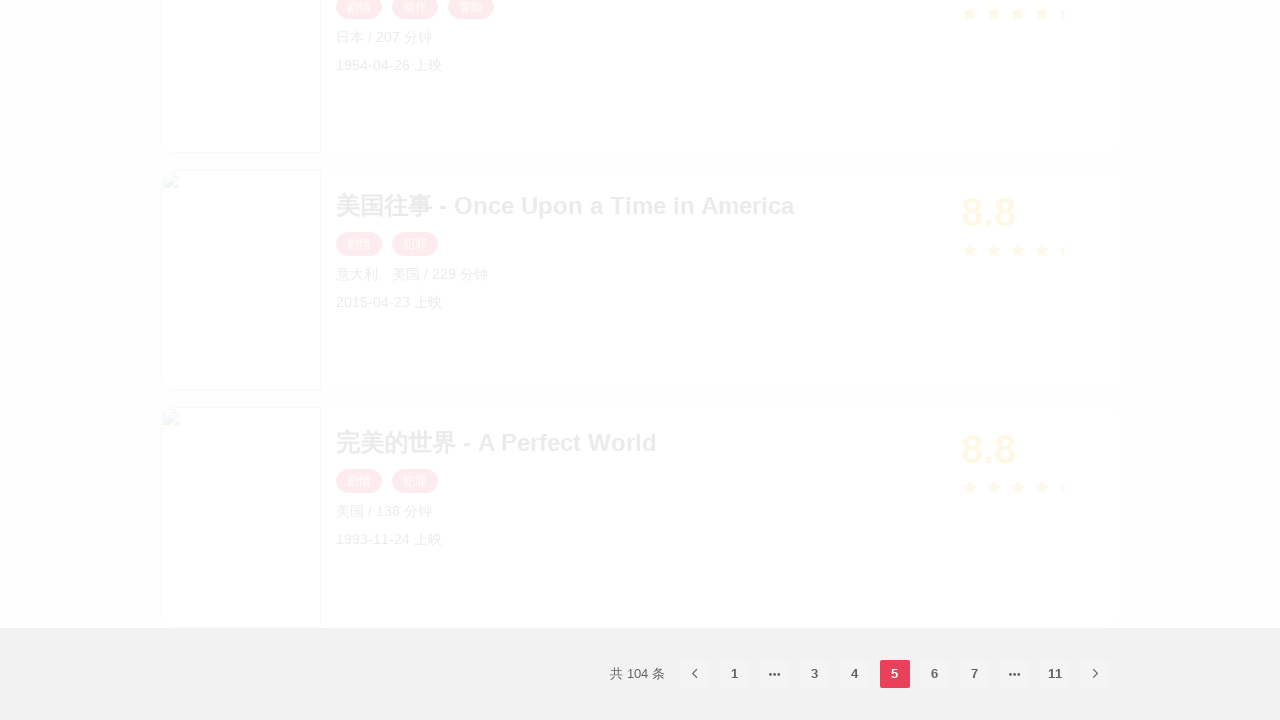

Movie items loaded on new page
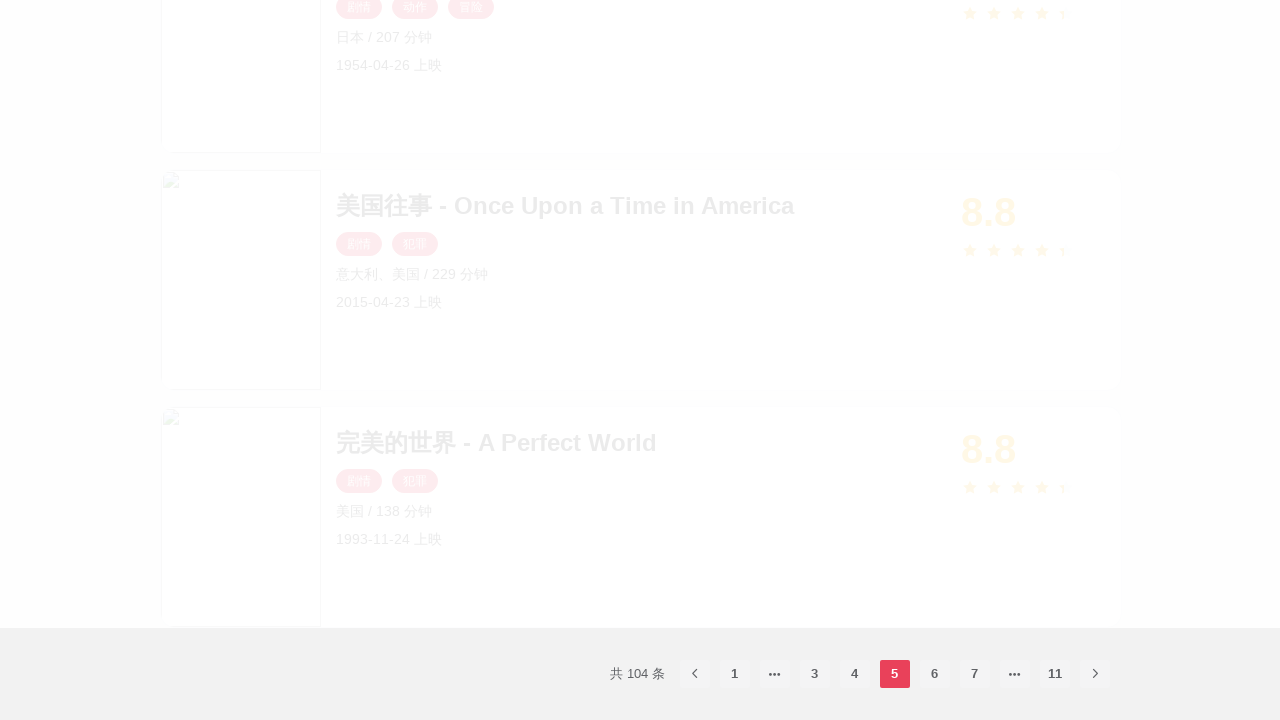

Clicked next page button (pagination page 5) at (1095, 674) on .btn-next
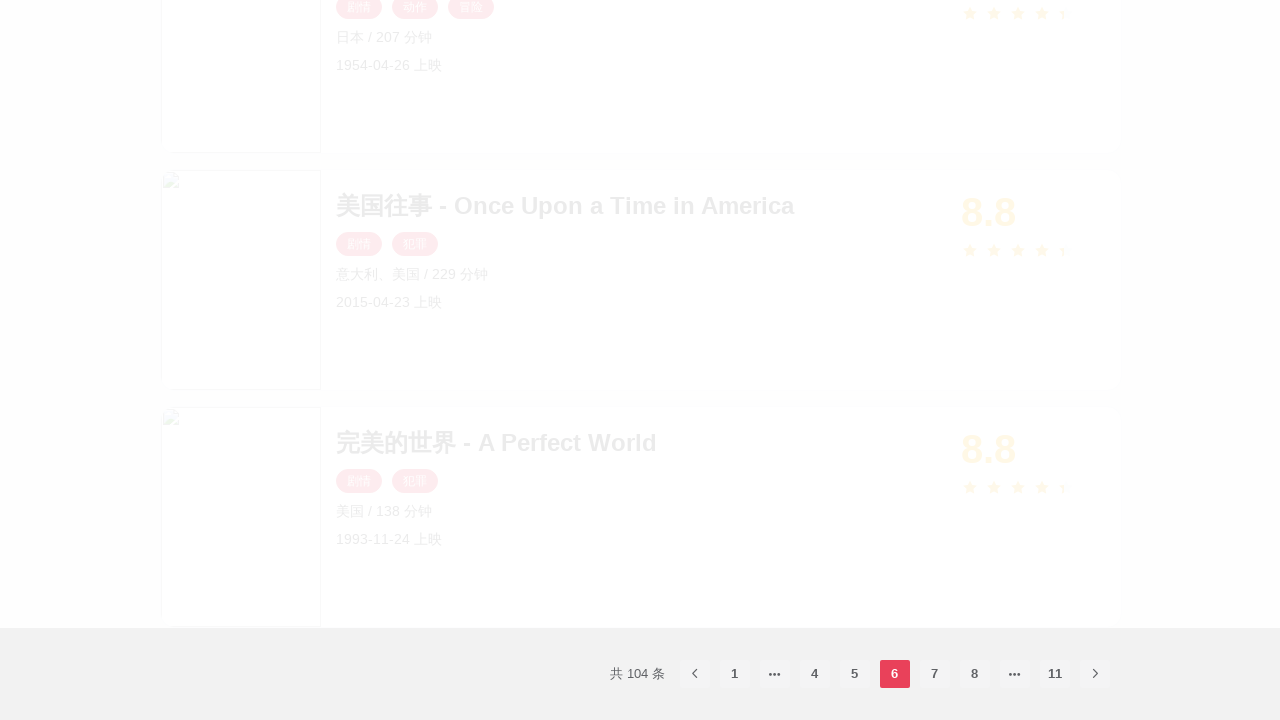

Page loaded and network idle after pagination click
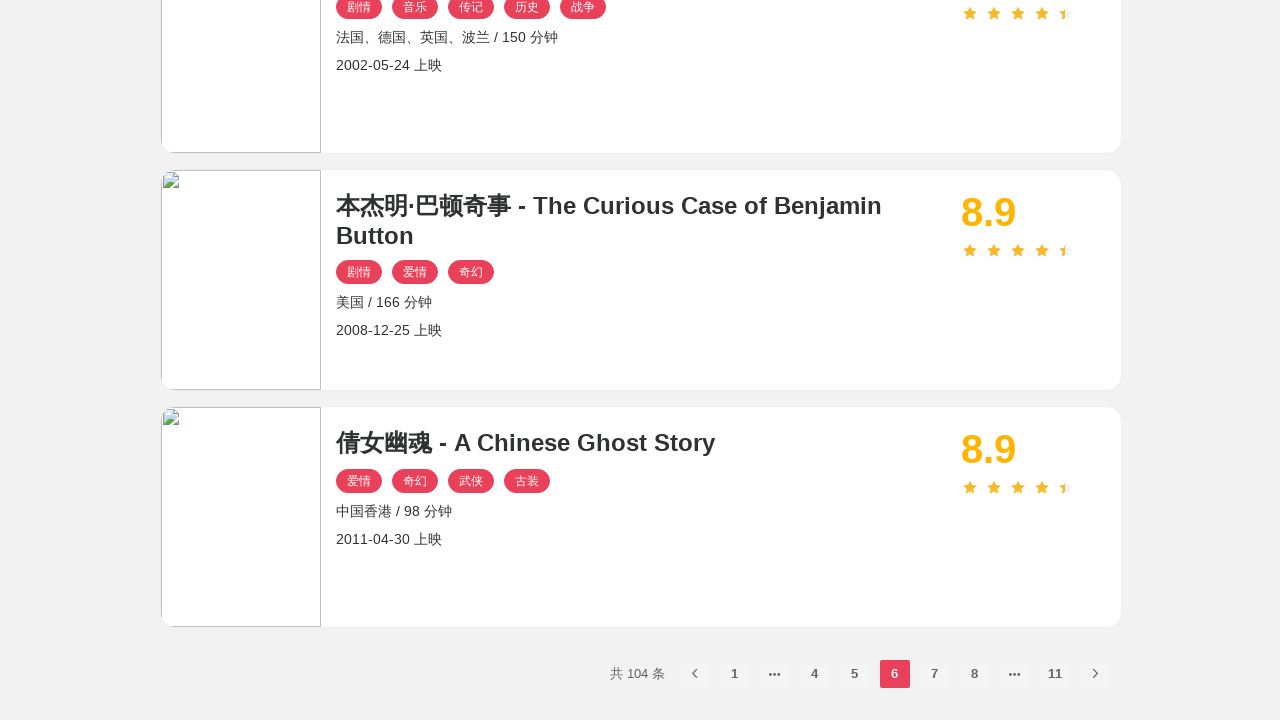

Movie items loaded on new page
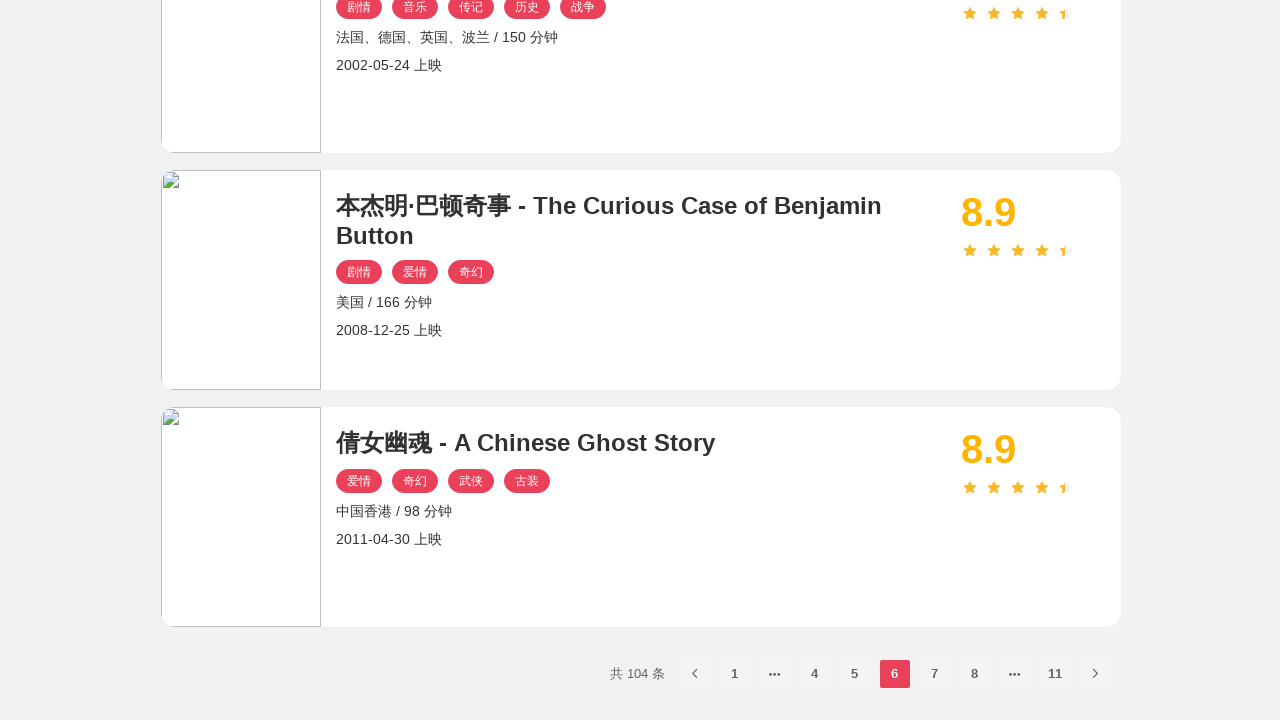

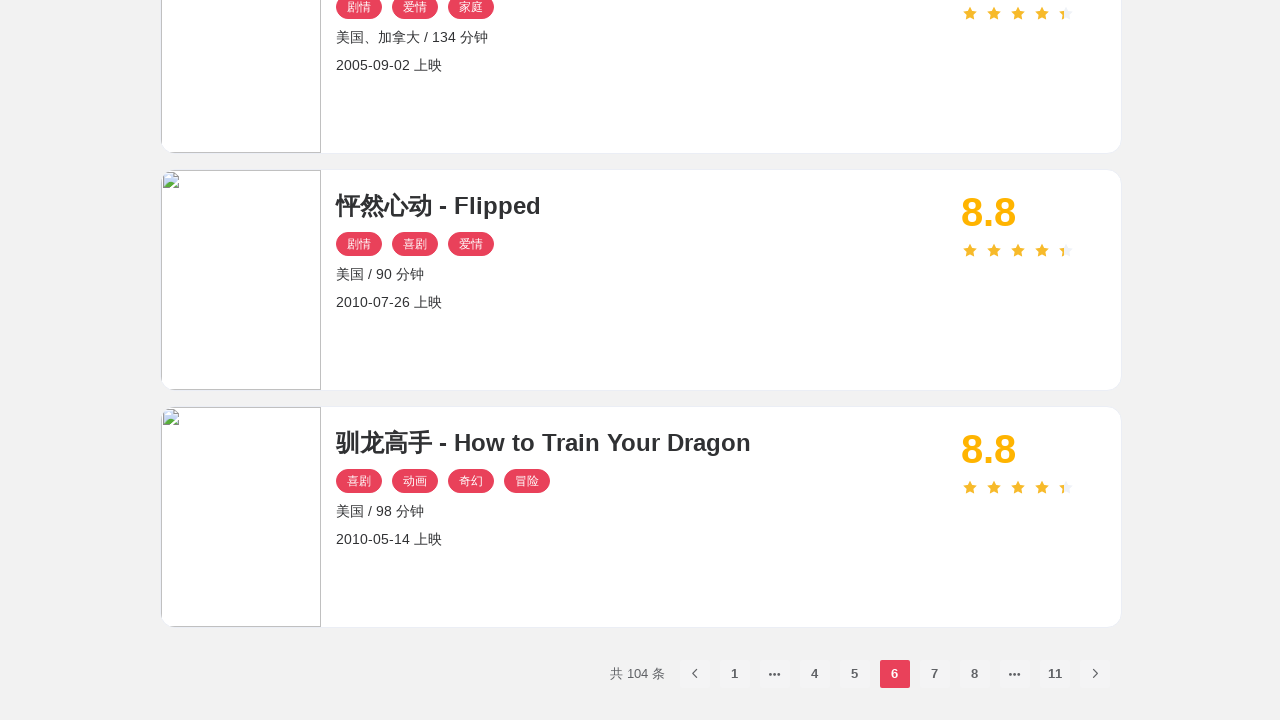